Tests that an error message appears when the 'Metro station' field is not filled and user tries to proceed in the scooter order form

Starting URL: https://qa-scooter.praktikum-services.ru/order

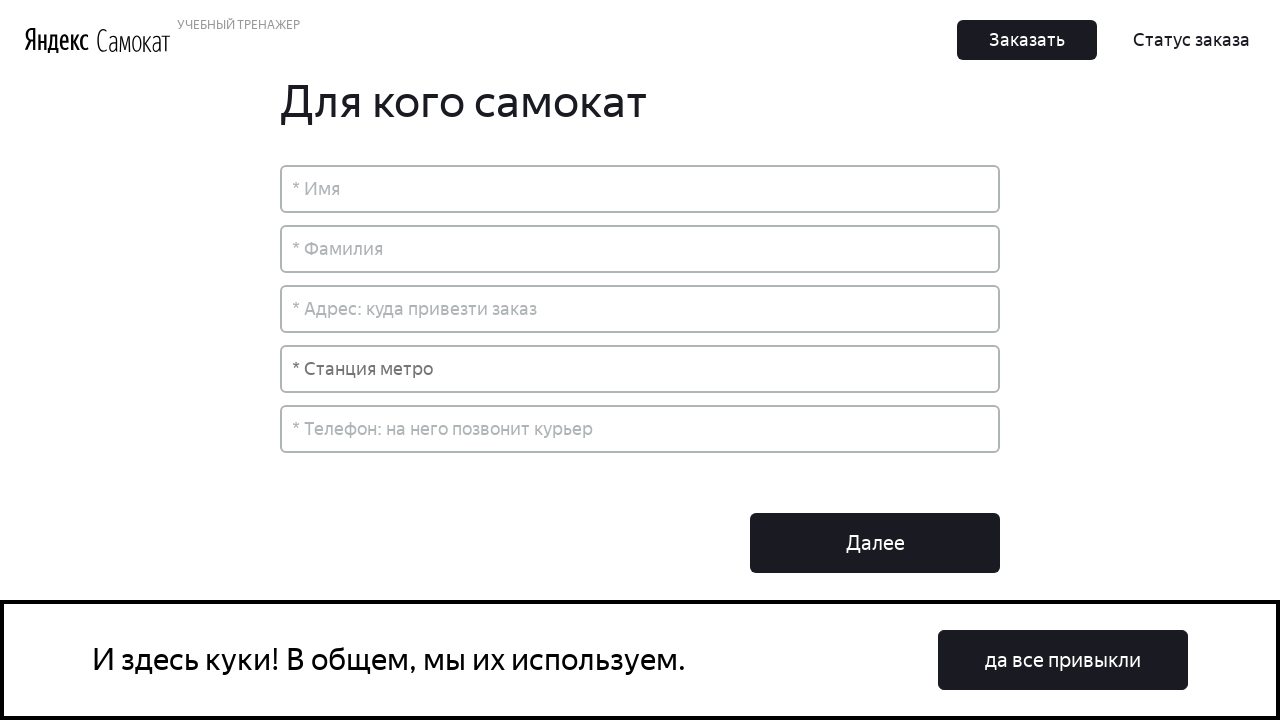

Navigated to scooter order form page
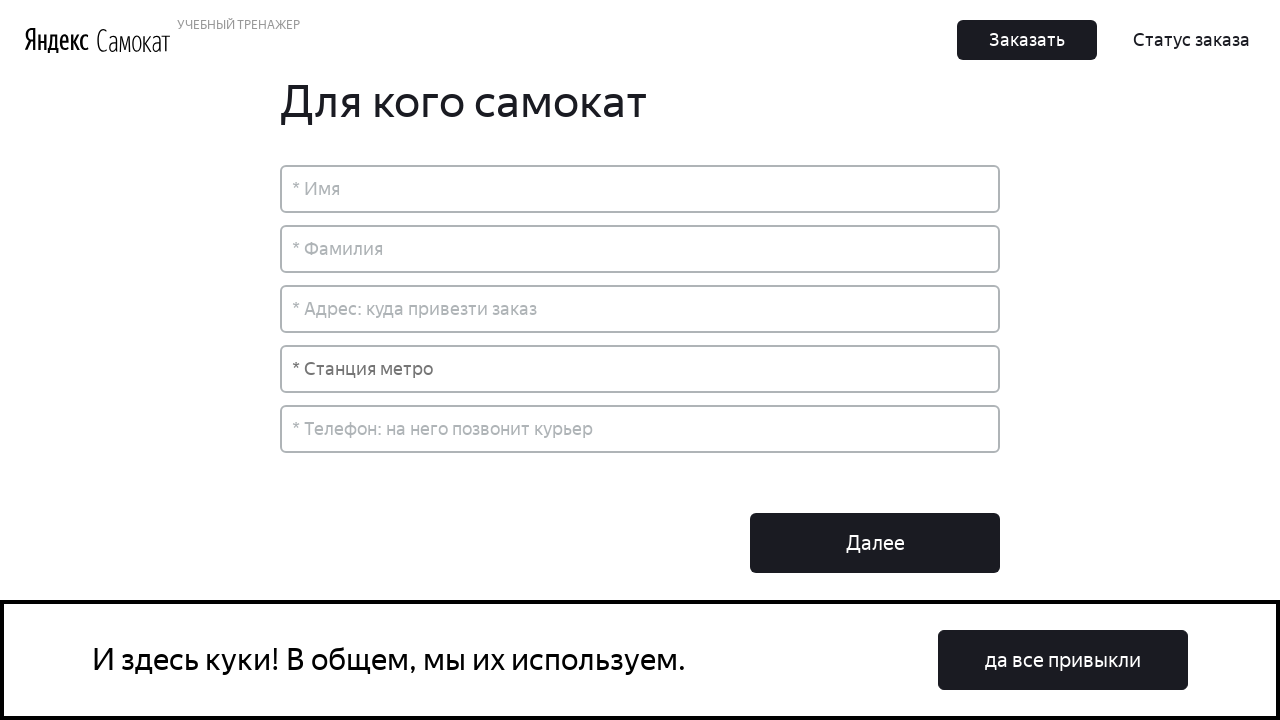

Clicked Next button without filling Metro station field at (875, 543) on button:has-text('Далее')
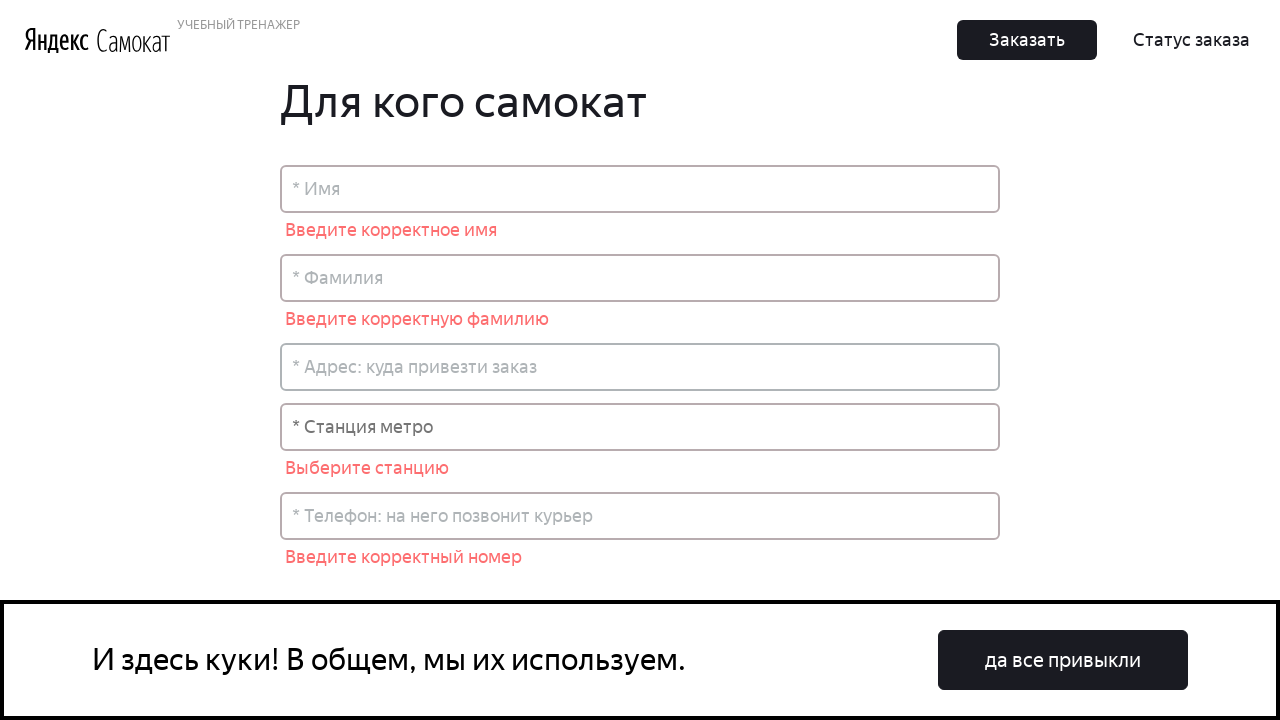

Error message 'Выберите станцию' (Select a station) appeared as expected
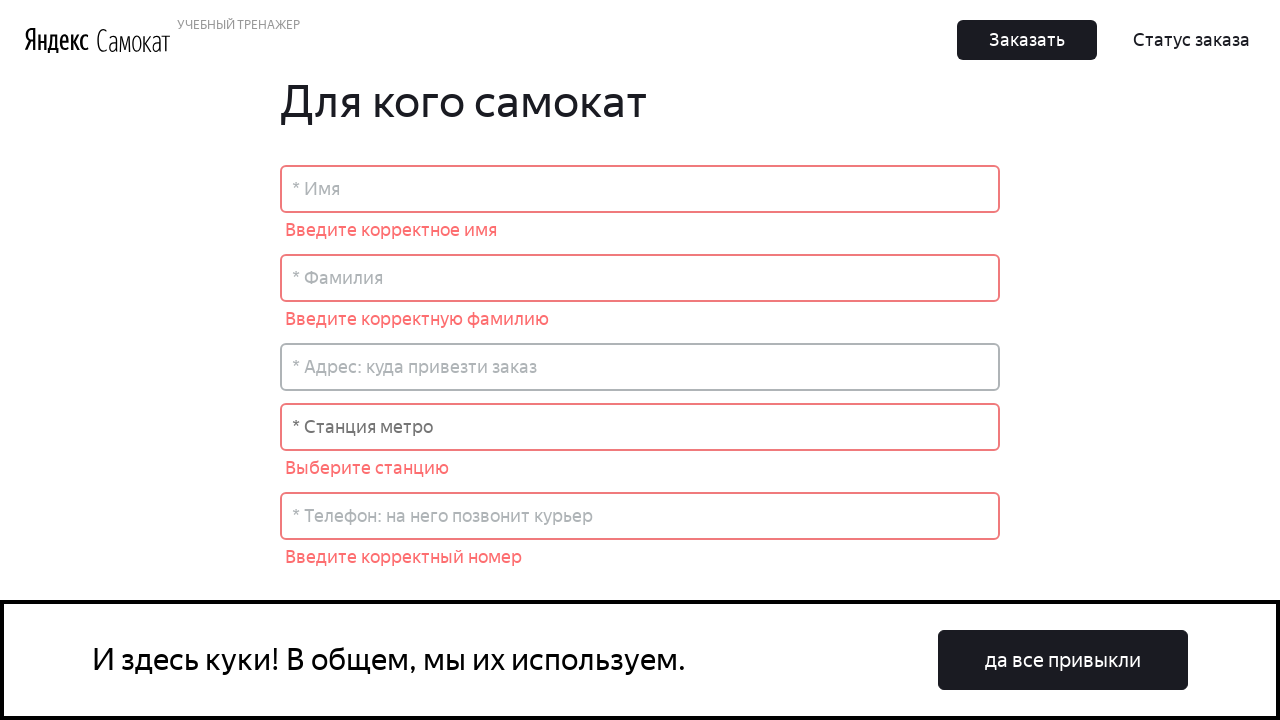

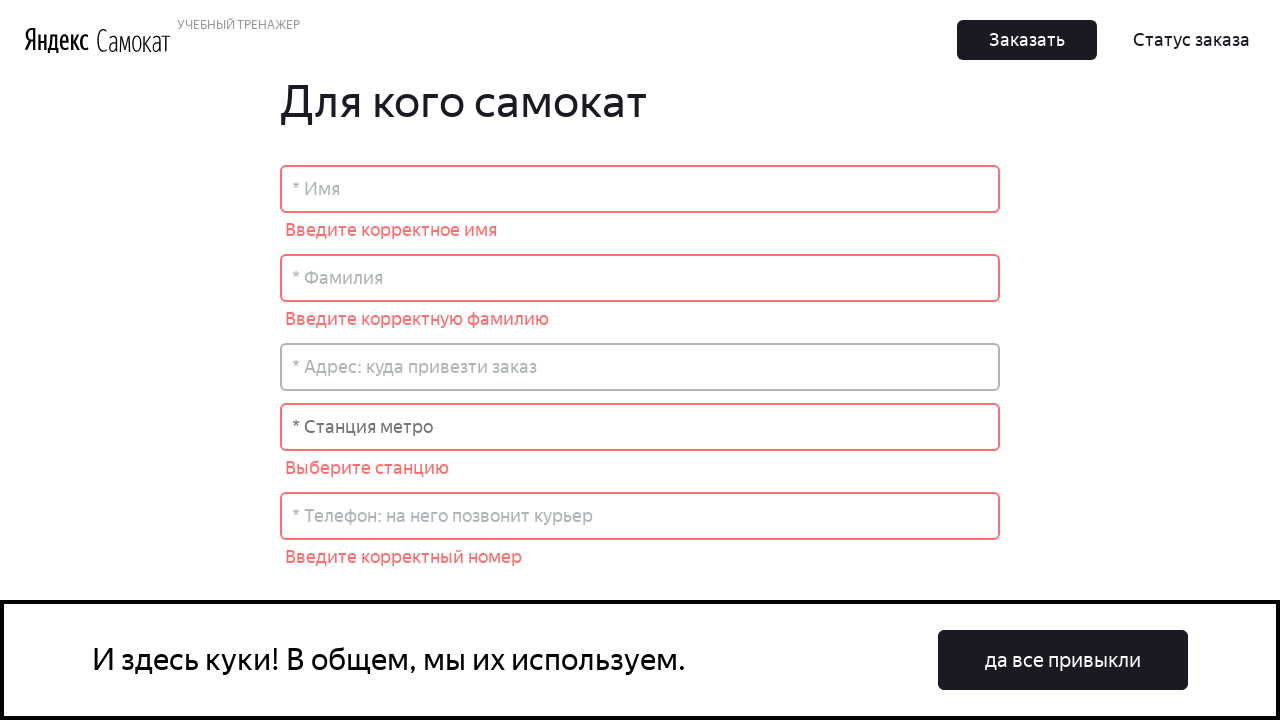